Verifies that the page title of OrangeHRM login page is correct

Starting URL: https://opensource-demo.orangehrmlive.com/web/index.php/auth/login

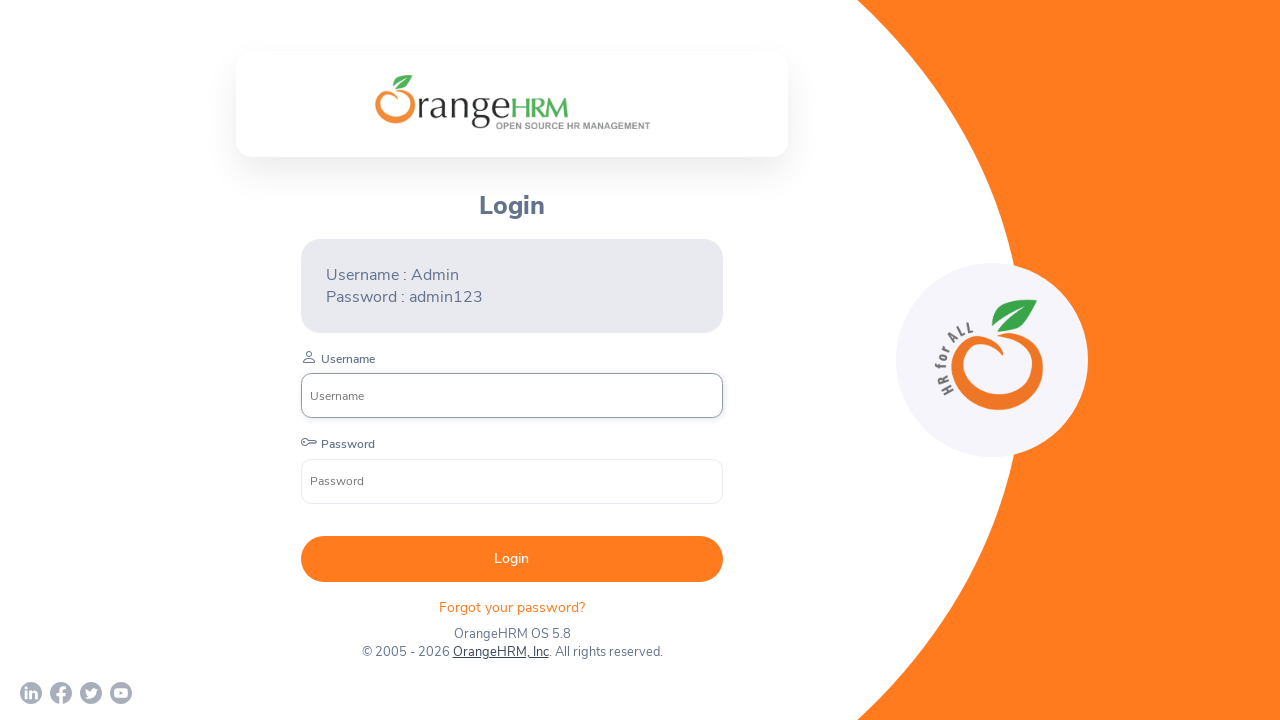

Waited for page to reach domcontentloaded state
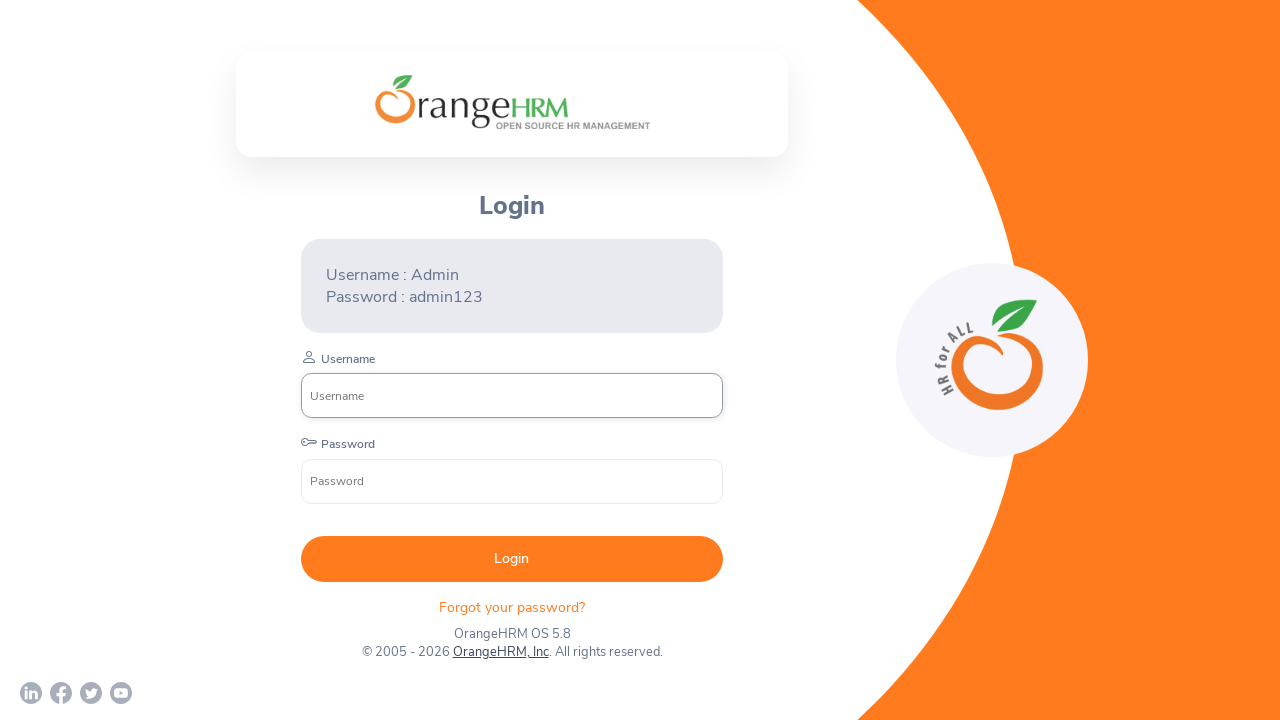

Verified page title is 'OrangeHRM'
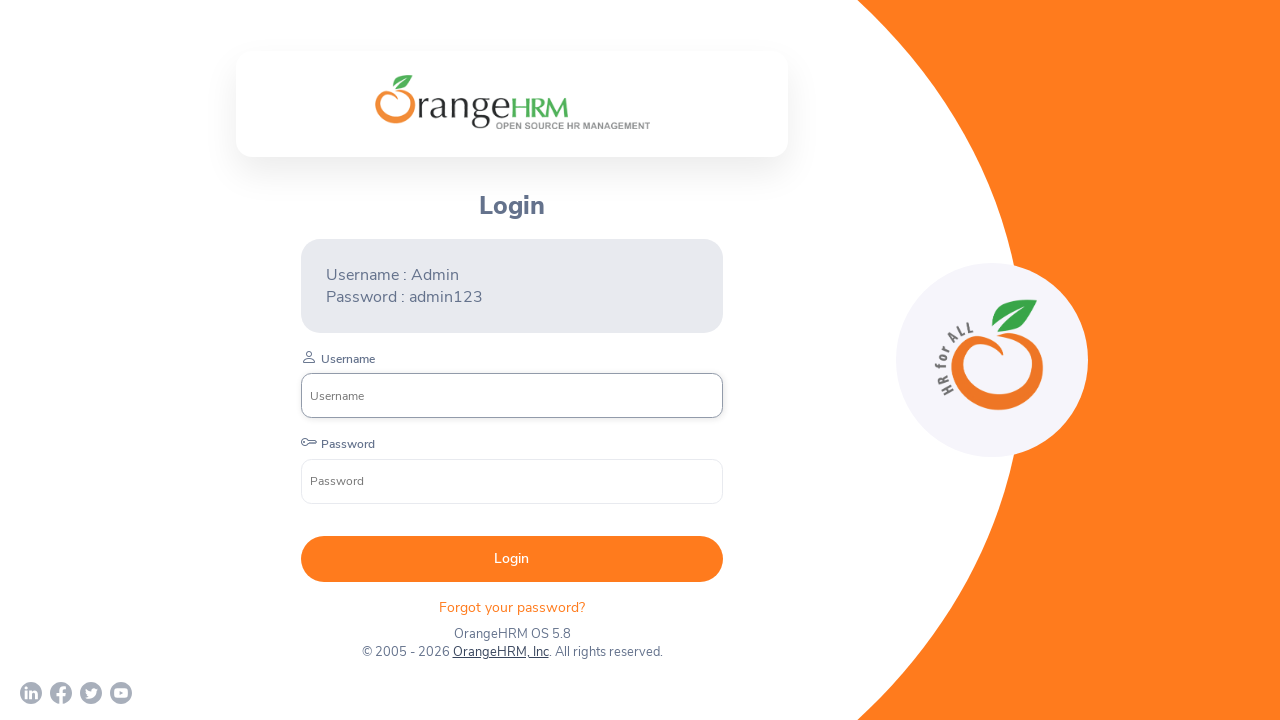

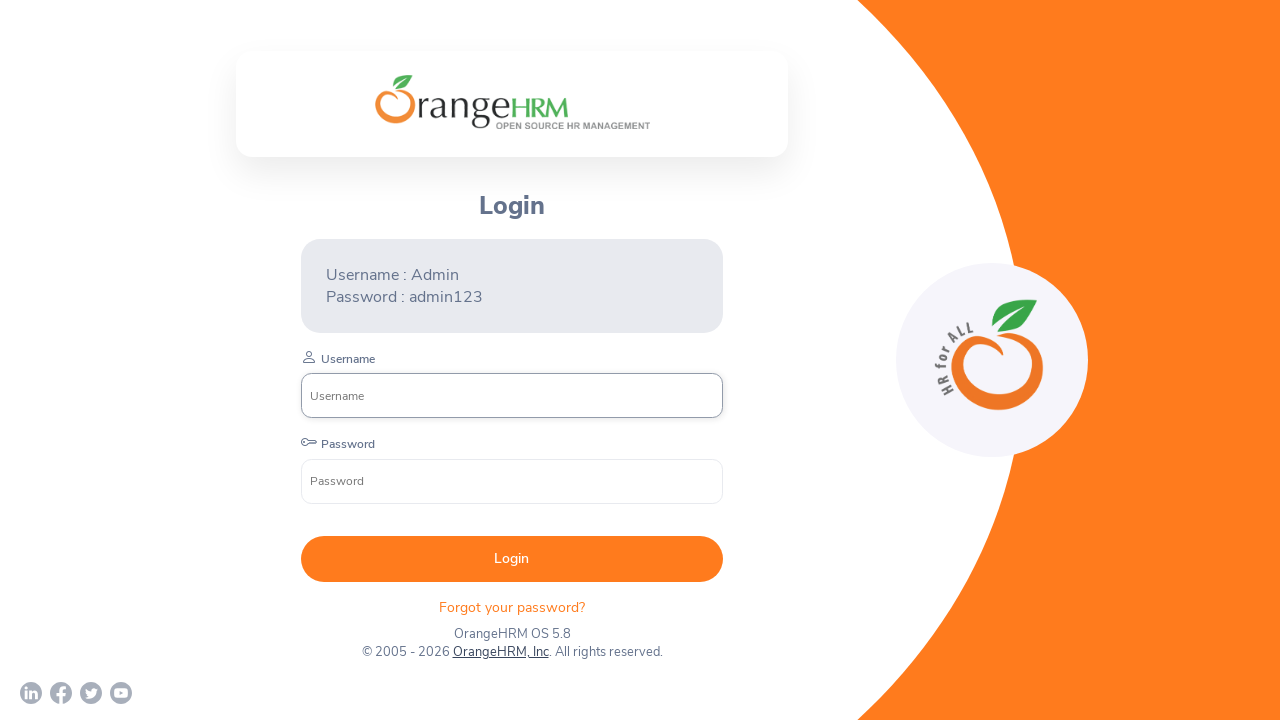